Tests tab switching functionality on a demo page by clicking the "Origin" tab and verifying that it becomes active and displays the expected content.

Starting URL: https://demoqa.com/tabs

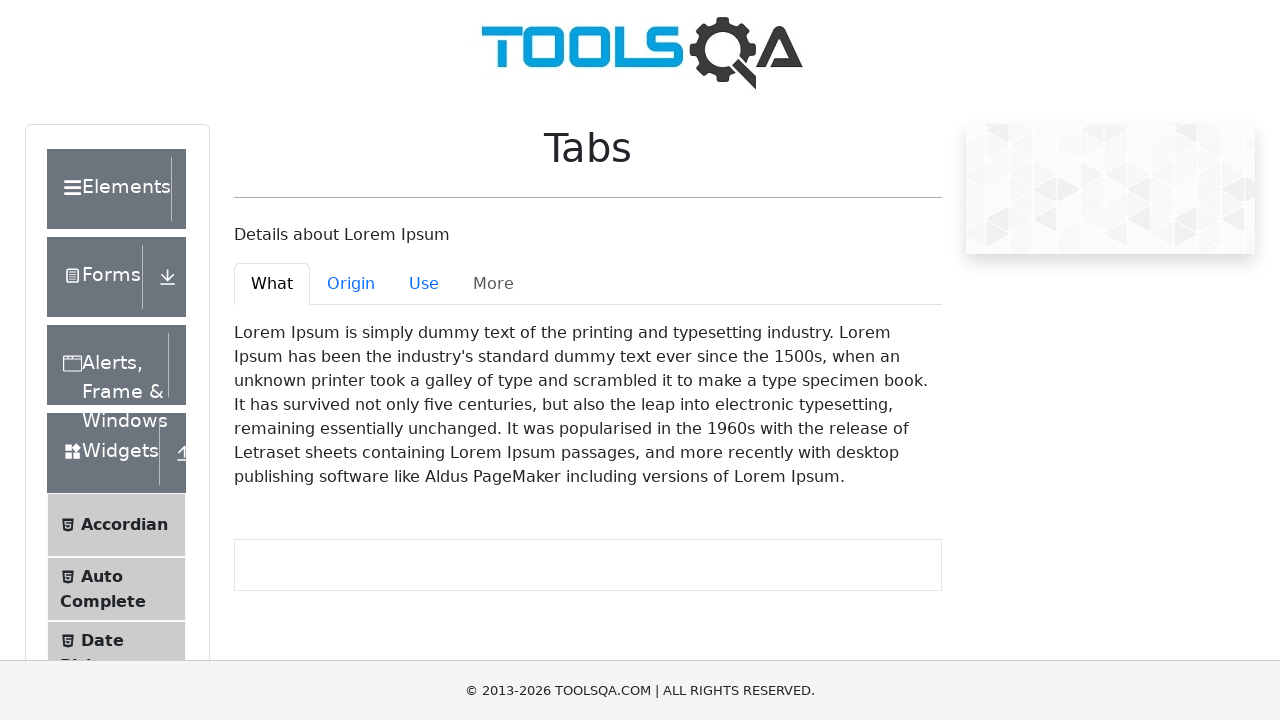

Clicked the 'Origin' tab at (351, 284) on #demo-tab-origin
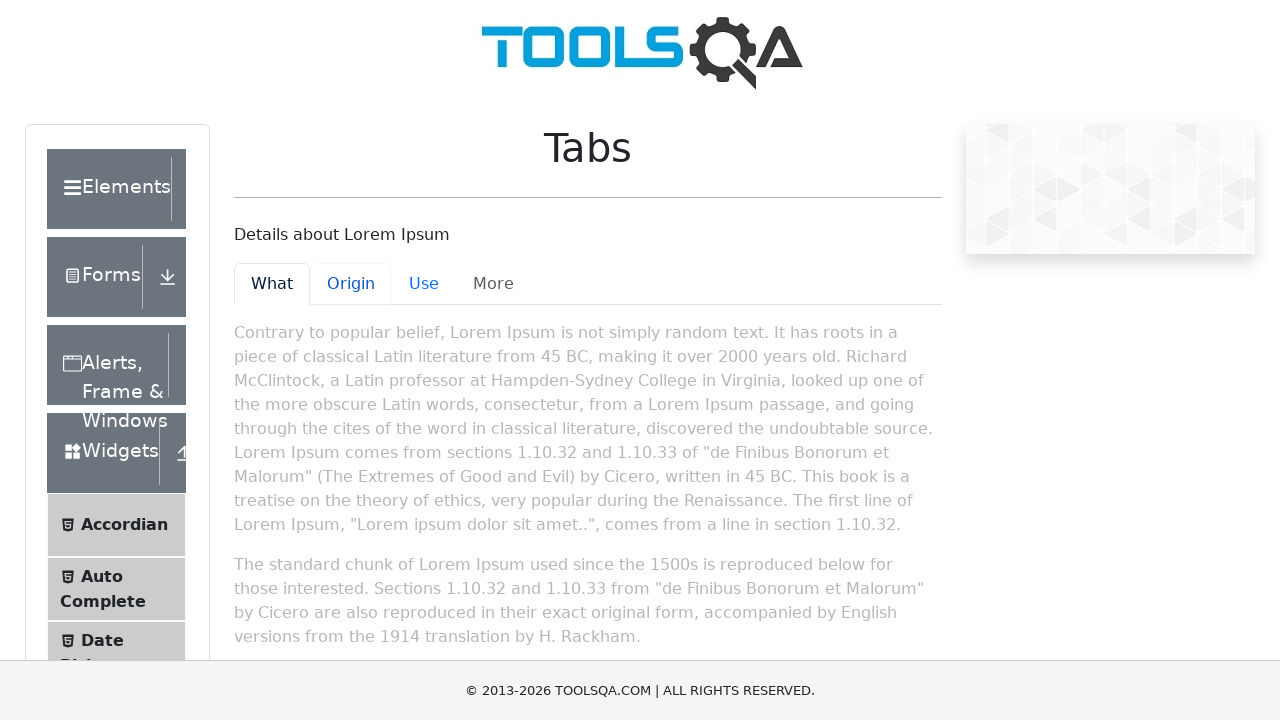

Origin tab content became visible
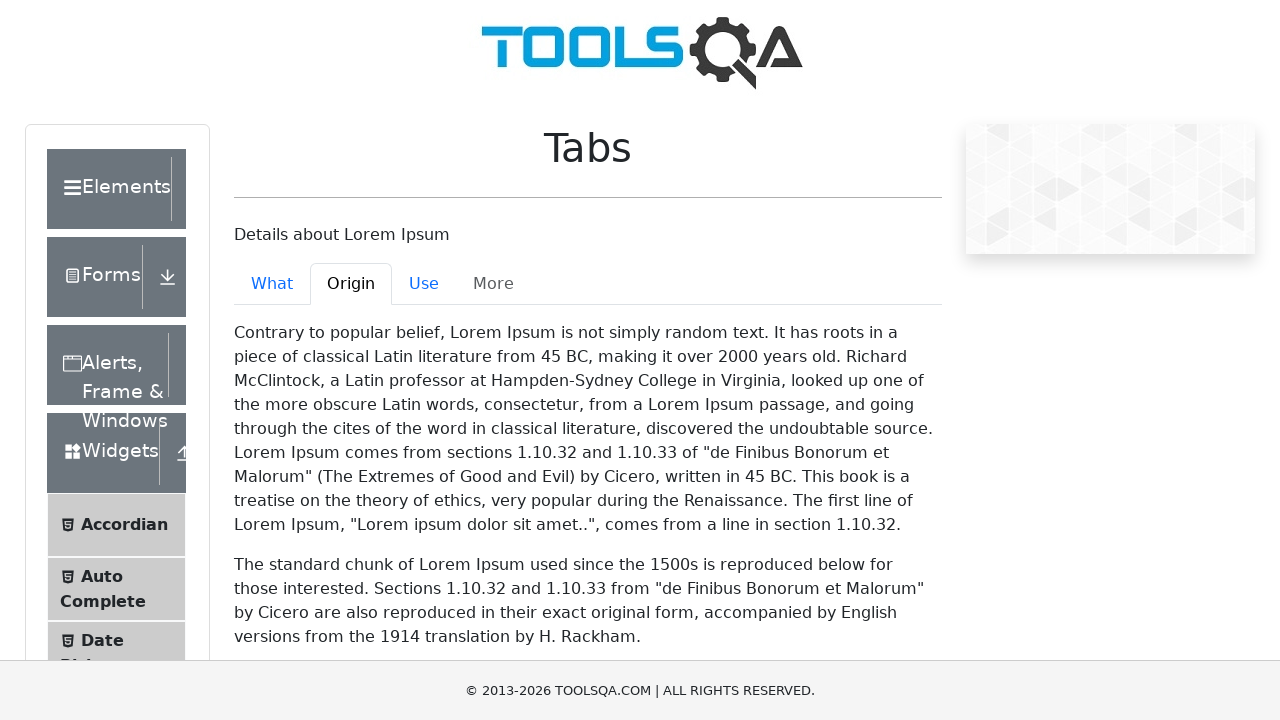

Retrieved class names from Origin tab content element
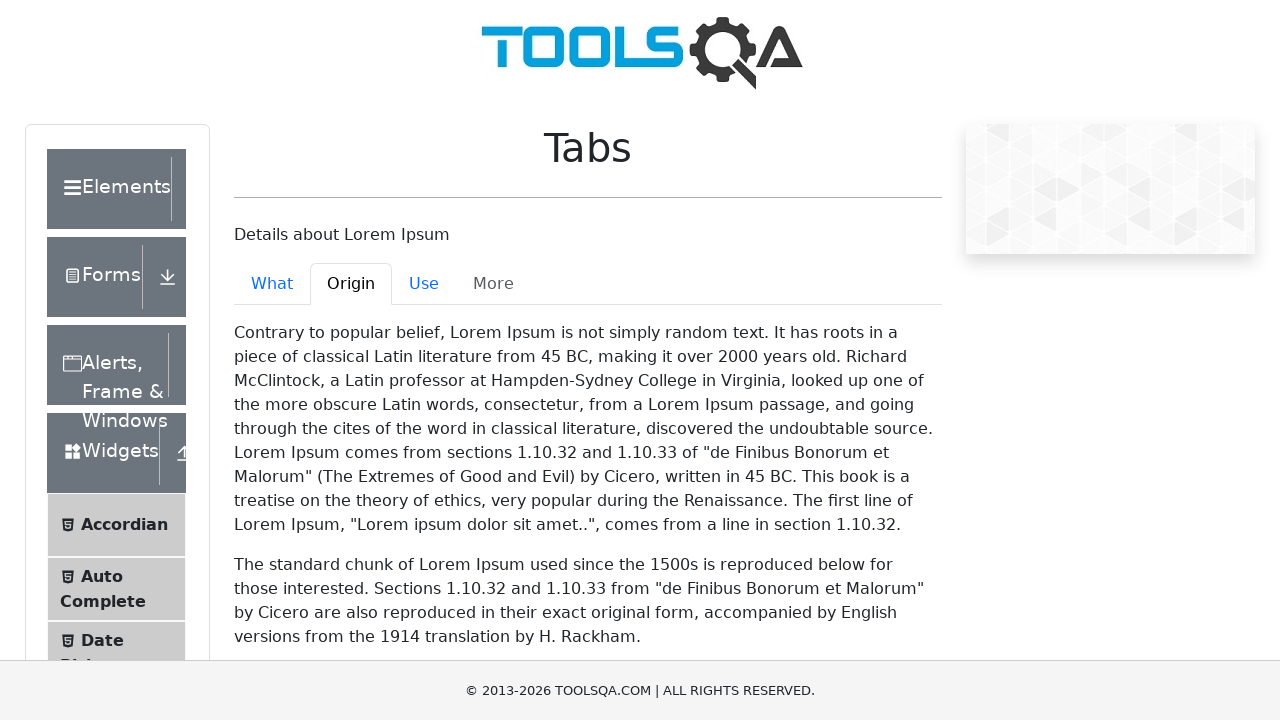

Verified that 'active' class is present on Origin tab content
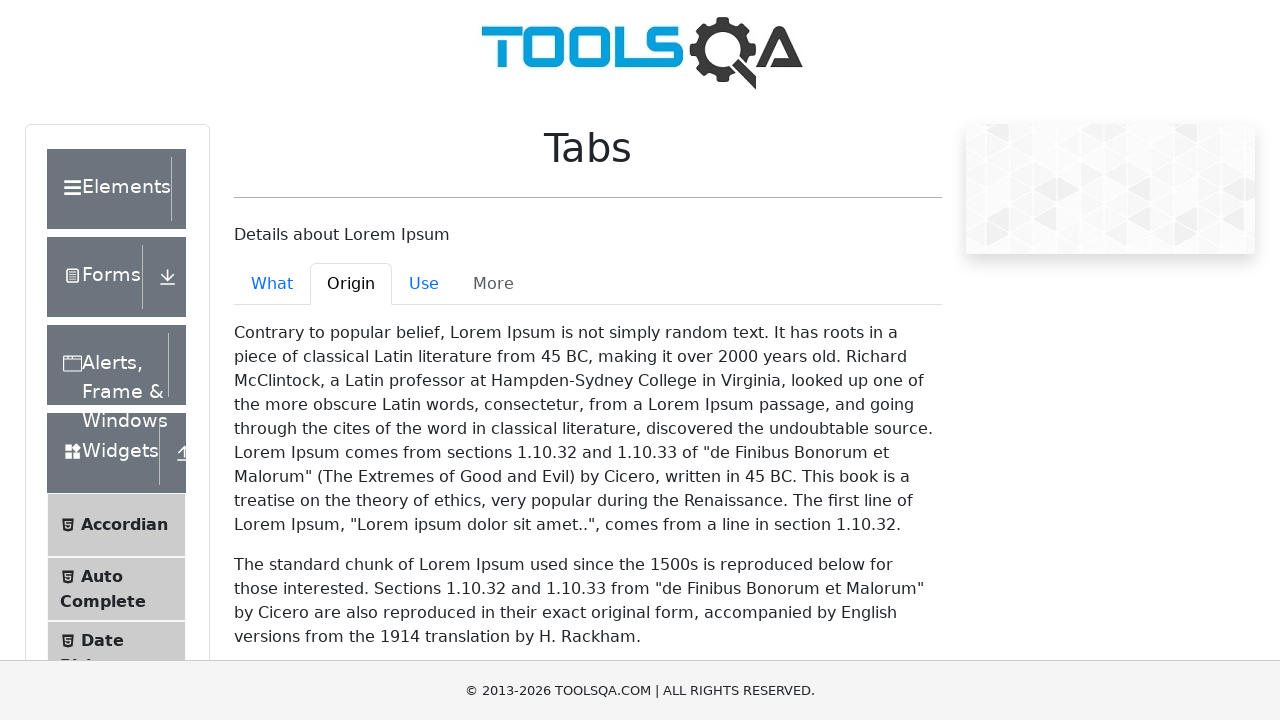

Verified that expected text 'Contrary to popular belief' is displayed in Origin tab content
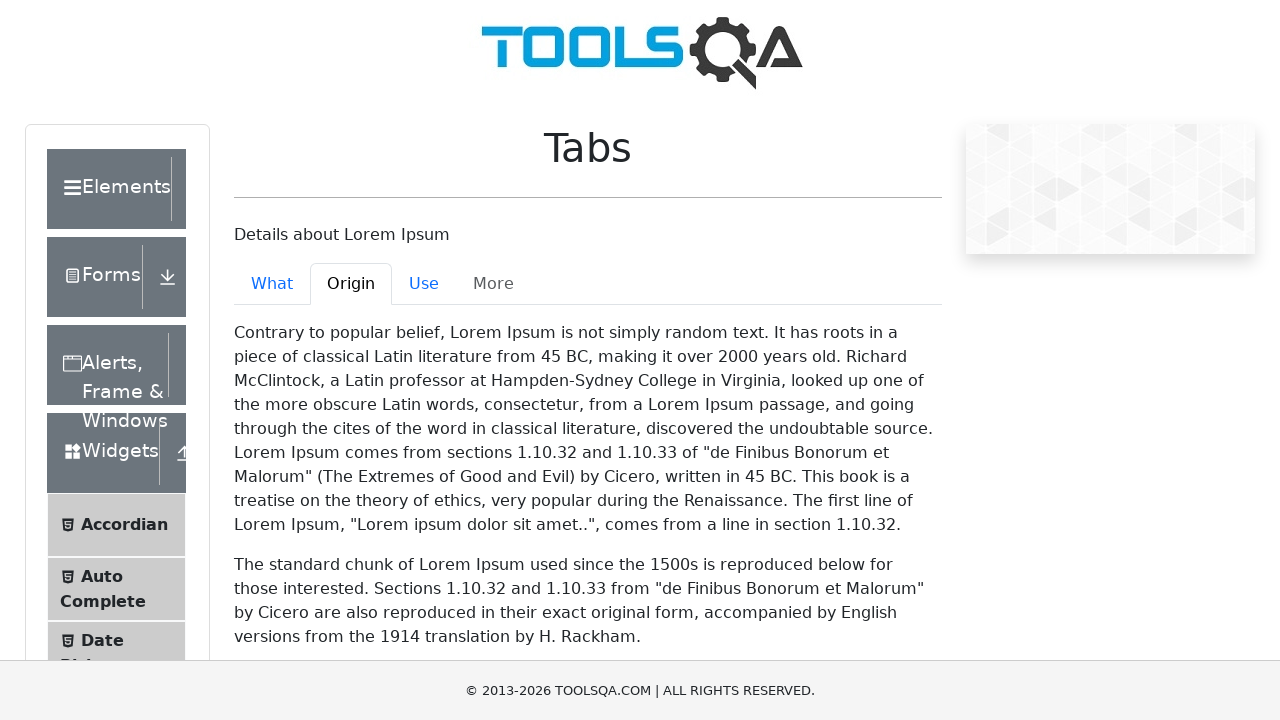

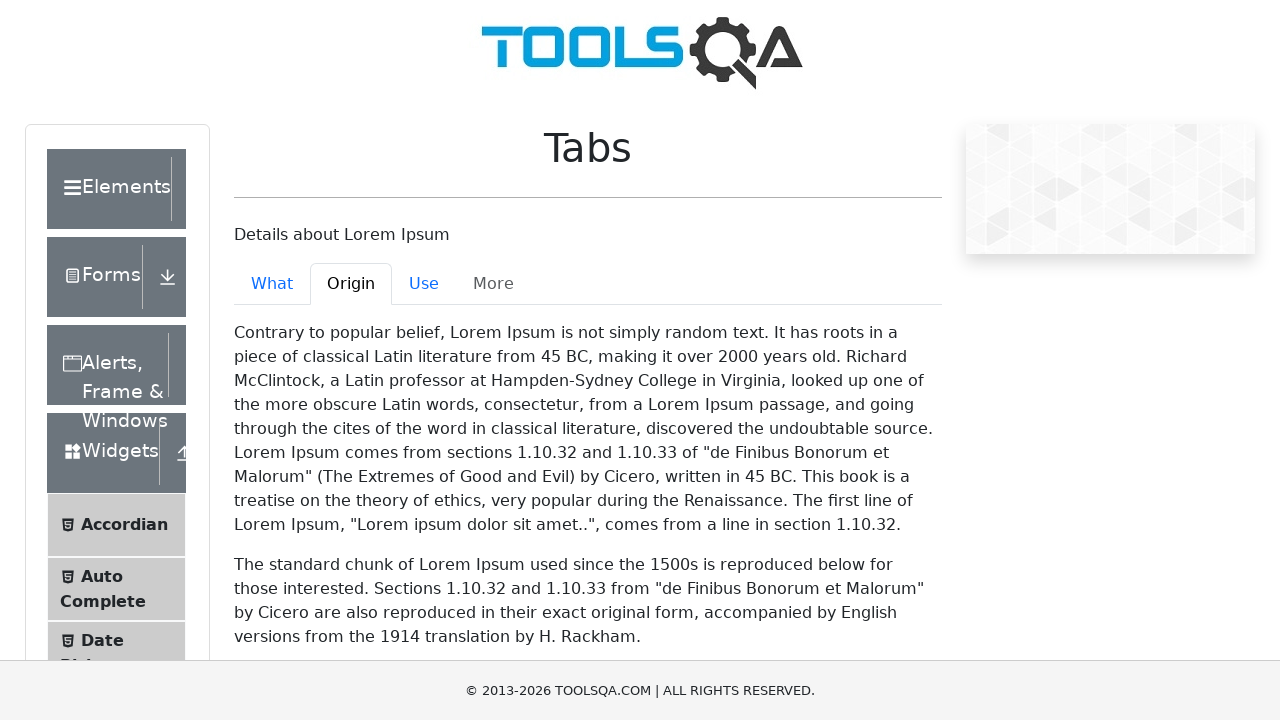